Tests that clicking Clear completed removes completed items from the list

Starting URL: https://demo.playwright.dev/todomvc

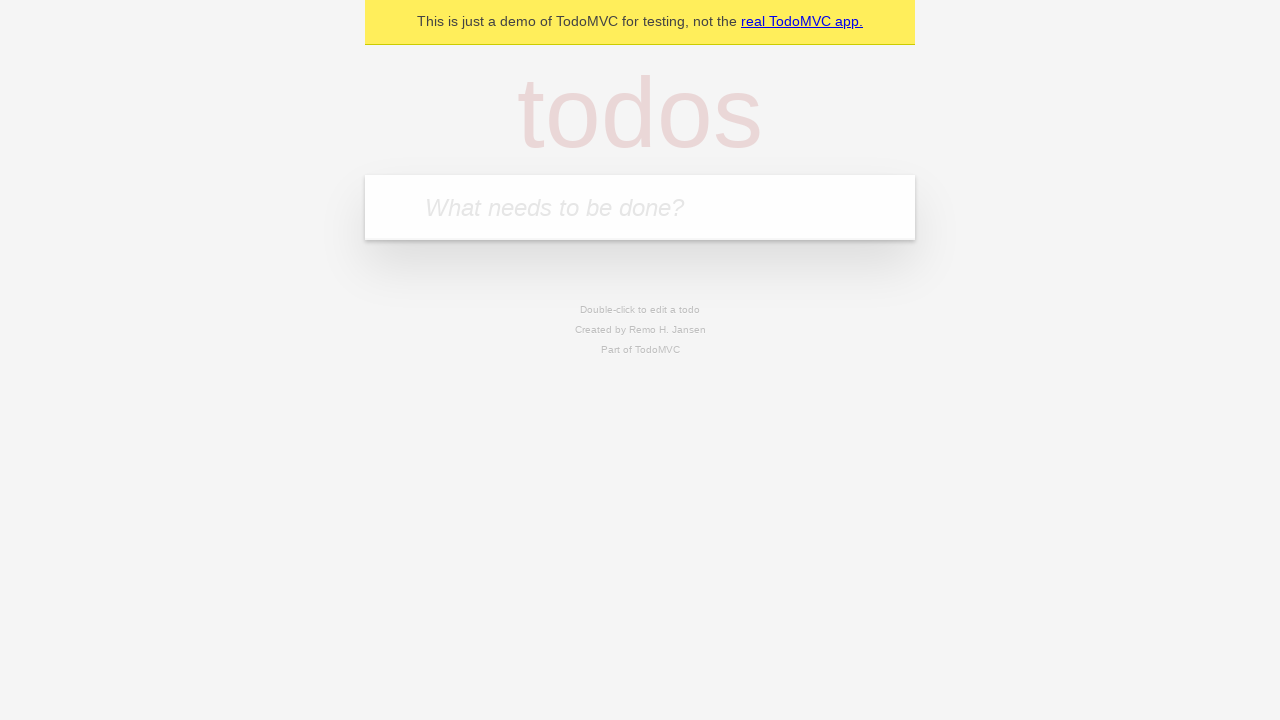

Filled todo input with 'buy some cheese' on internal:attr=[placeholder="What needs to be done?"i]
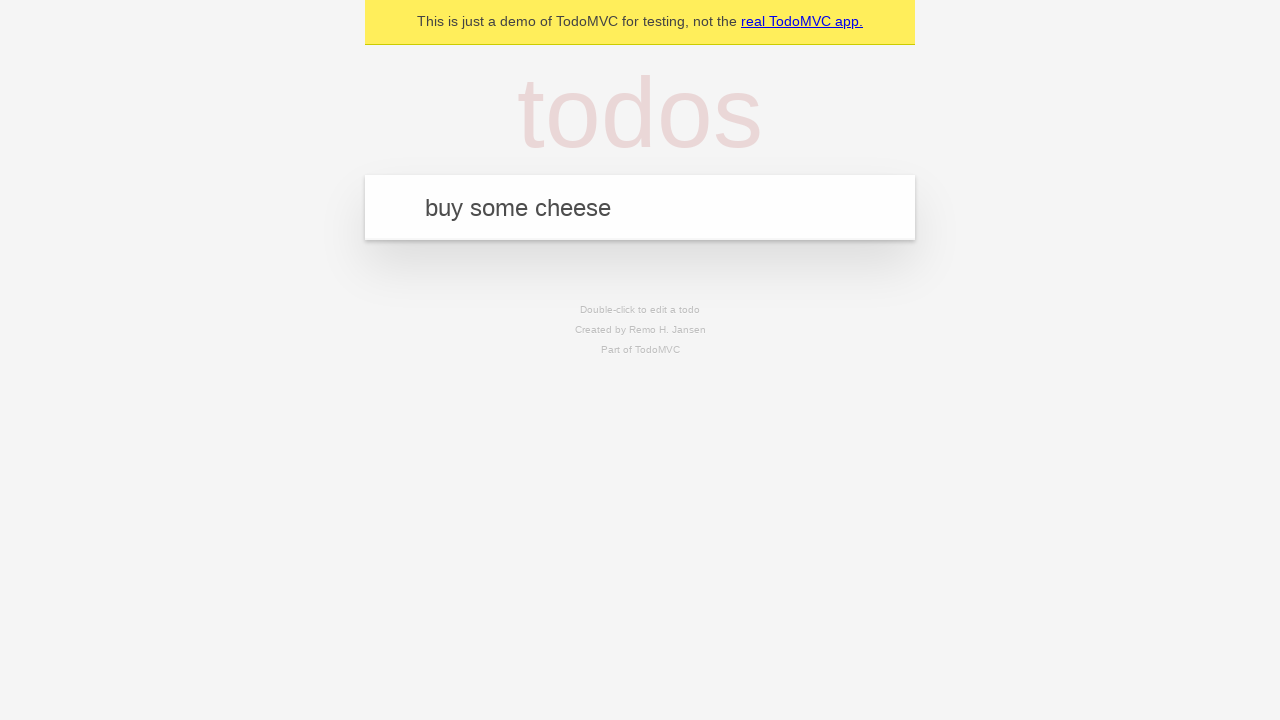

Pressed Enter to add first todo item on internal:attr=[placeholder="What needs to be done?"i]
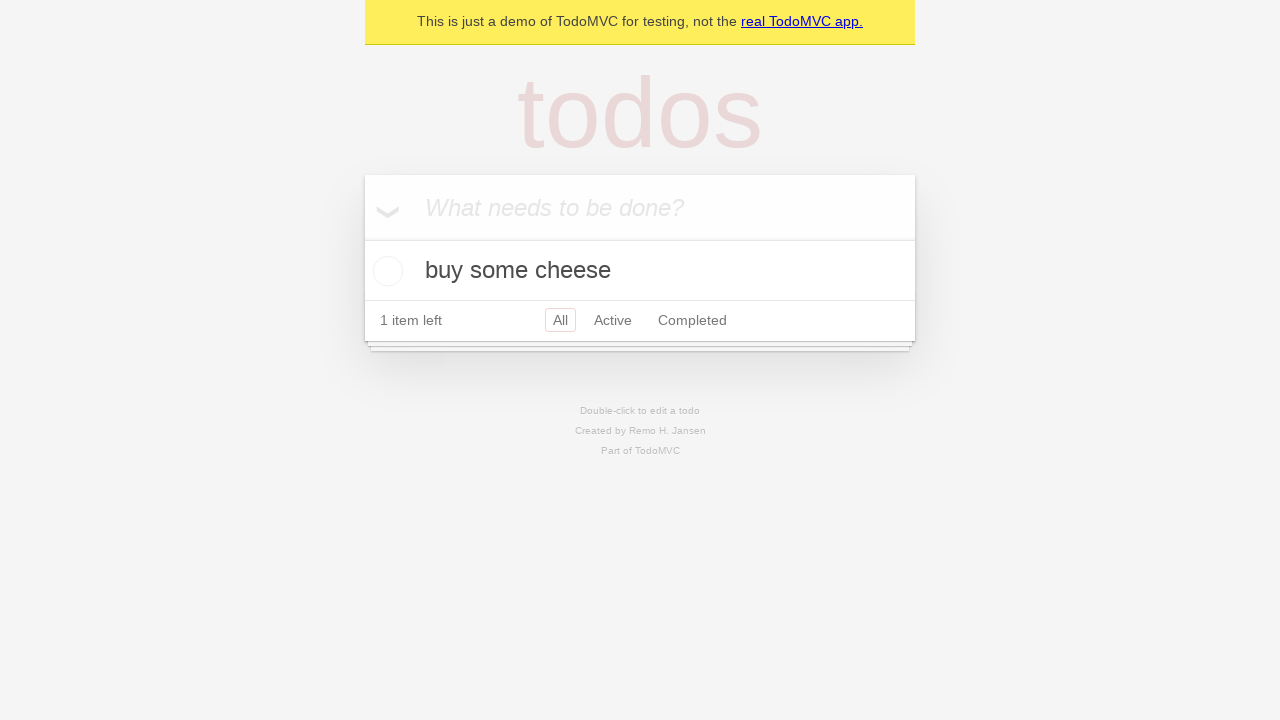

Filled todo input with 'feed the cat' on internal:attr=[placeholder="What needs to be done?"i]
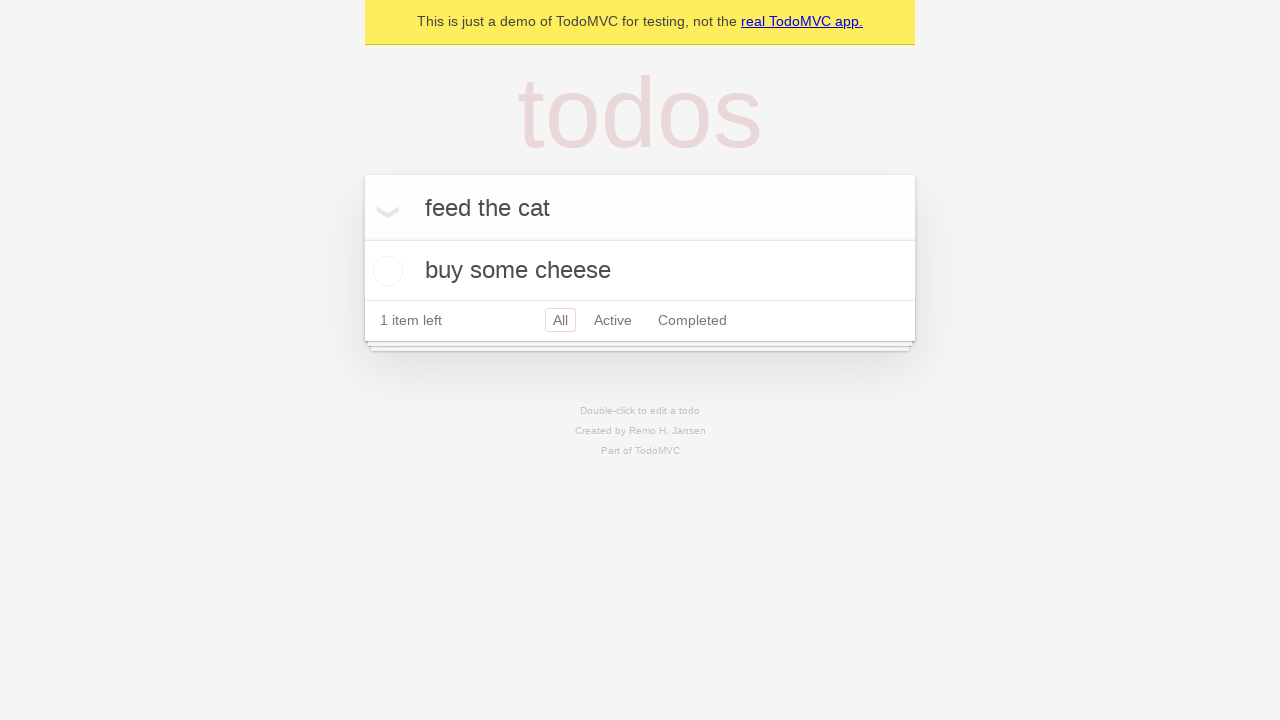

Pressed Enter to add second todo item on internal:attr=[placeholder="What needs to be done?"i]
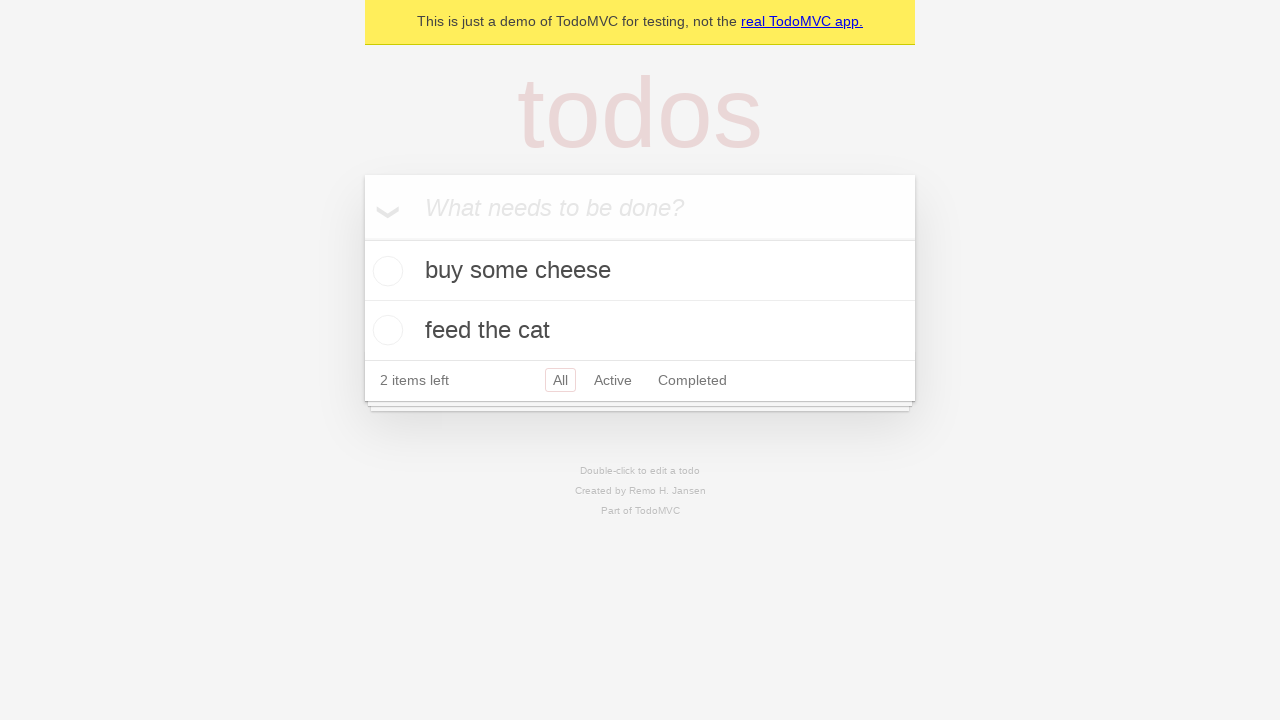

Filled todo input with 'book a doctors appointment' on internal:attr=[placeholder="What needs to be done?"i]
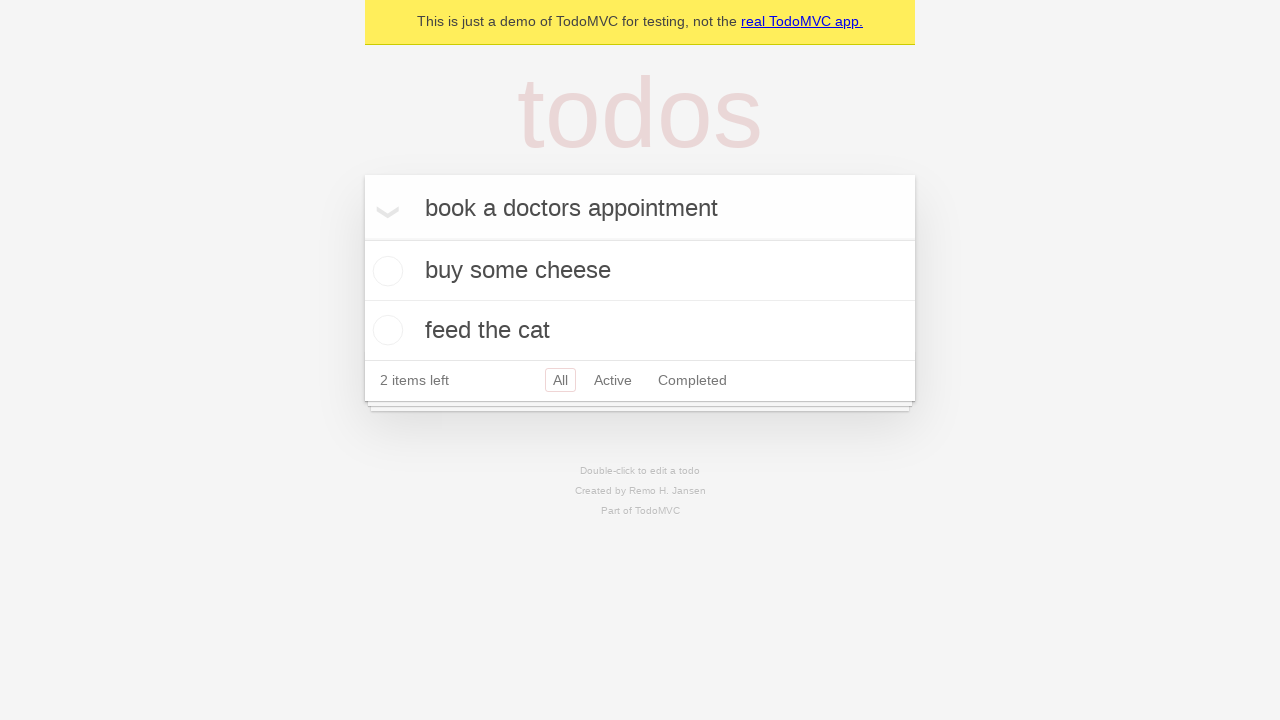

Pressed Enter to add third todo item on internal:attr=[placeholder="What needs to be done?"i]
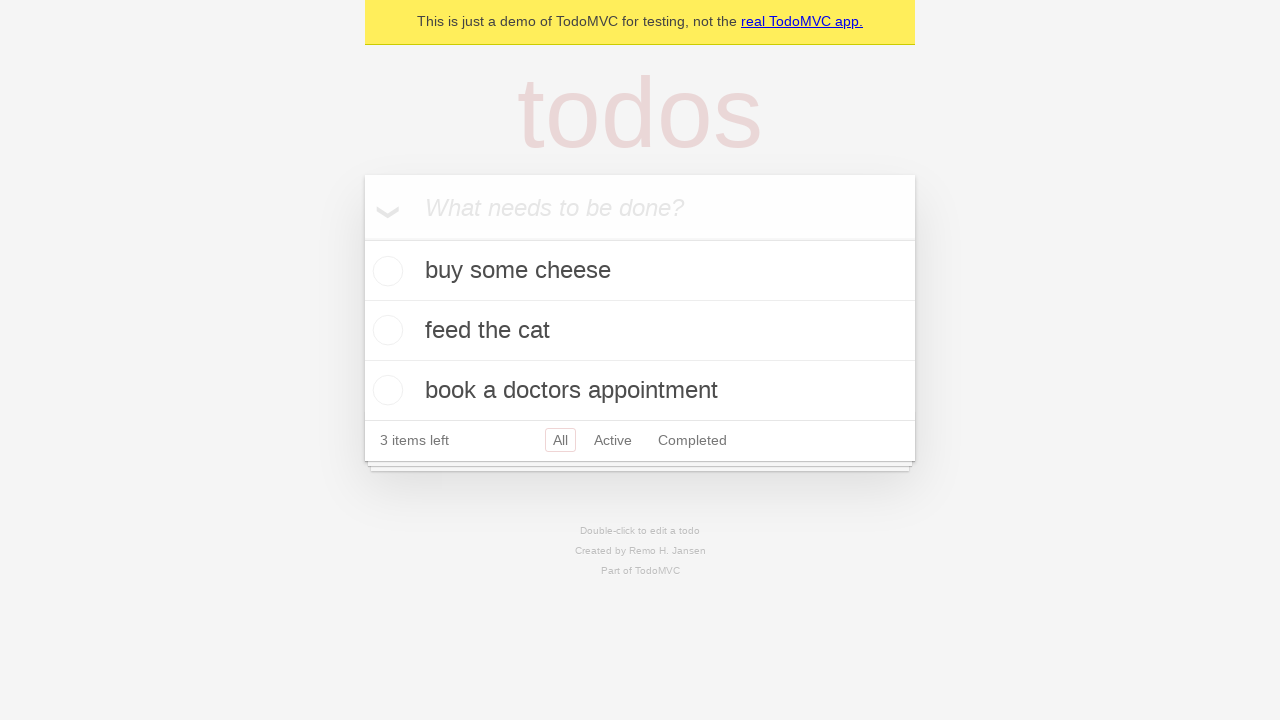

Marked second todo item as completed at (385, 330) on [data-testid='todo-item'] >> nth=1 >> internal:role=checkbox
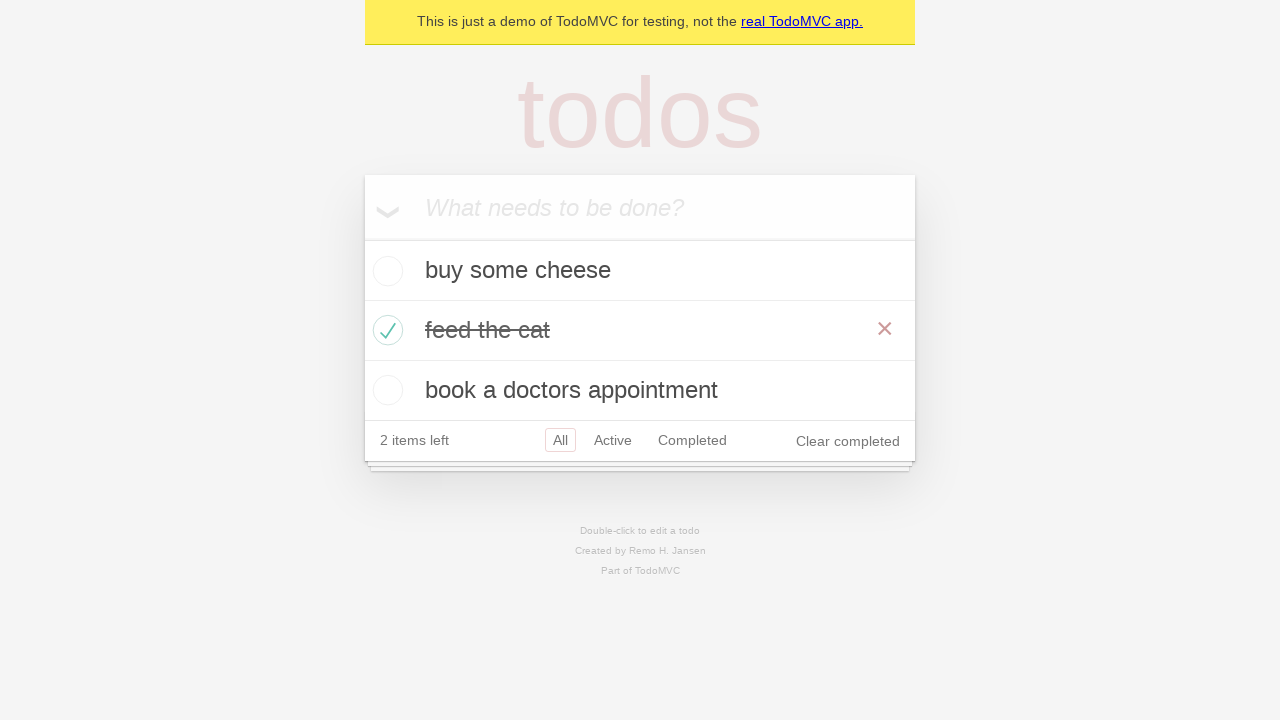

Clicked 'Clear completed' button to remove completed items at (848, 441) on internal:role=button[name="Clear completed"i]
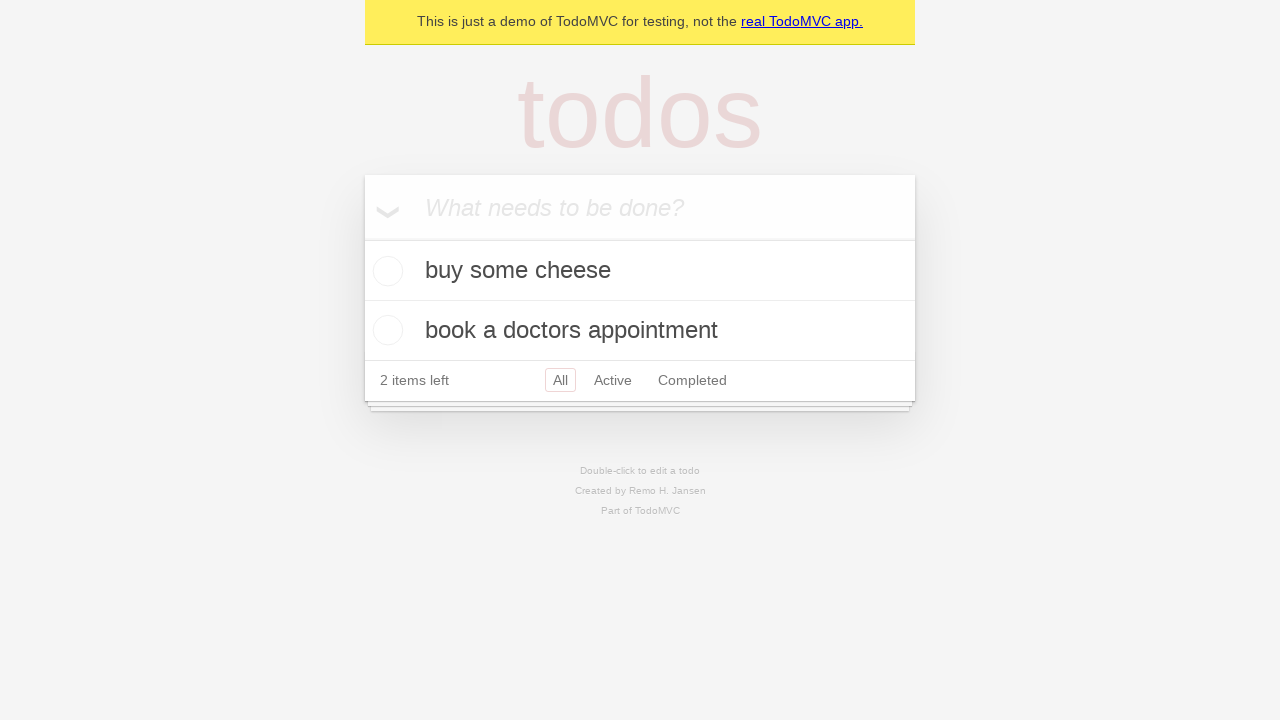

Waited for todo list to update after clearing completed items
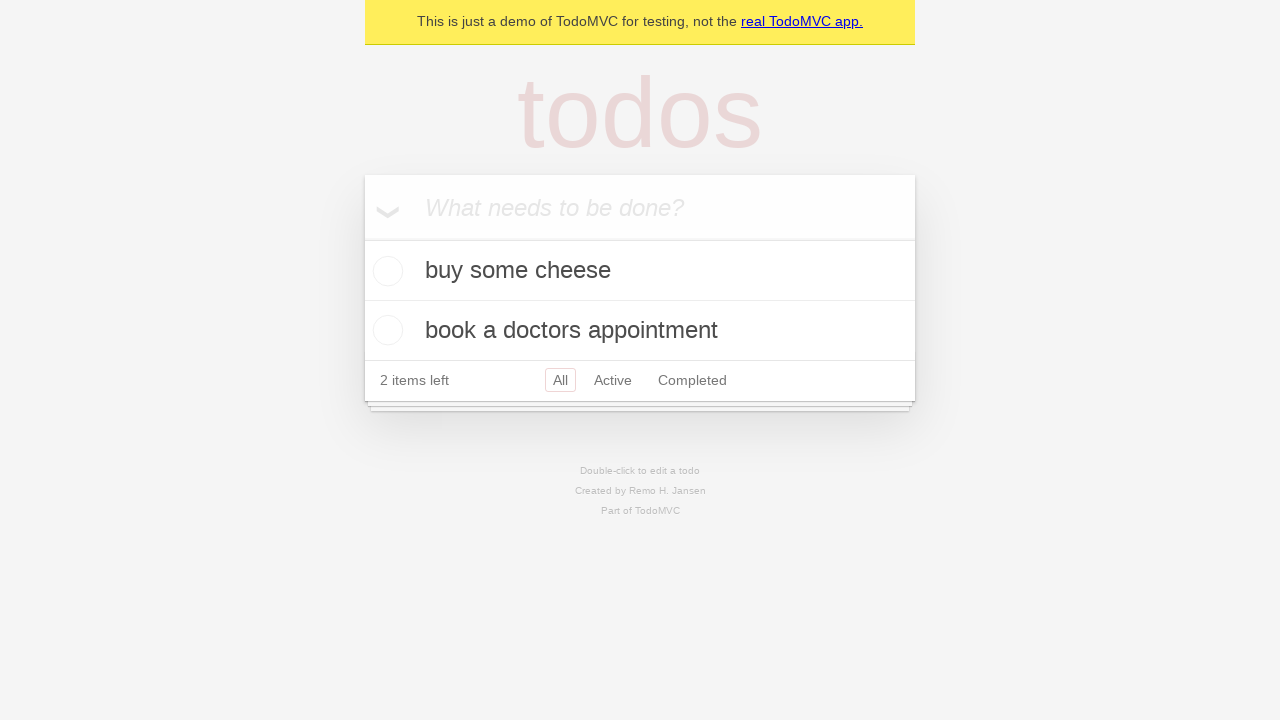

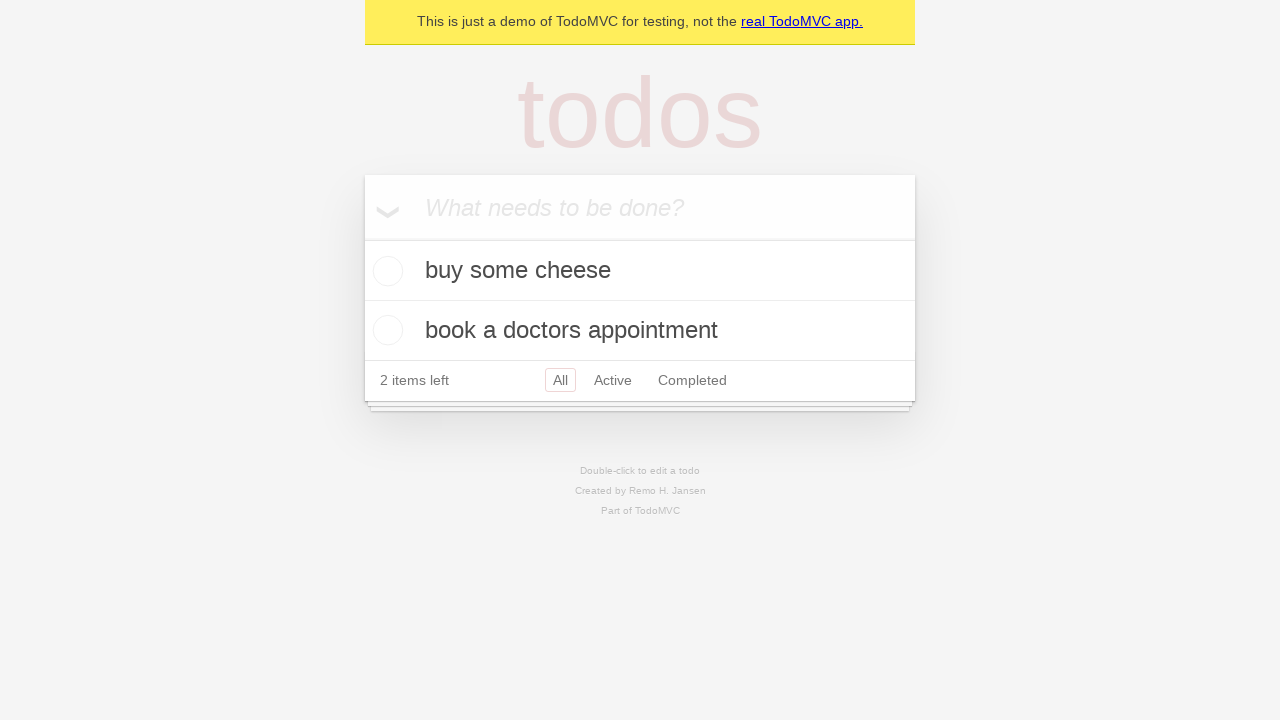